Tests clicking on "Browse Languages" menu and verifies the "0-9" submenu item is displayed

Starting URL: https://www.99-bottles-of-beer.net/

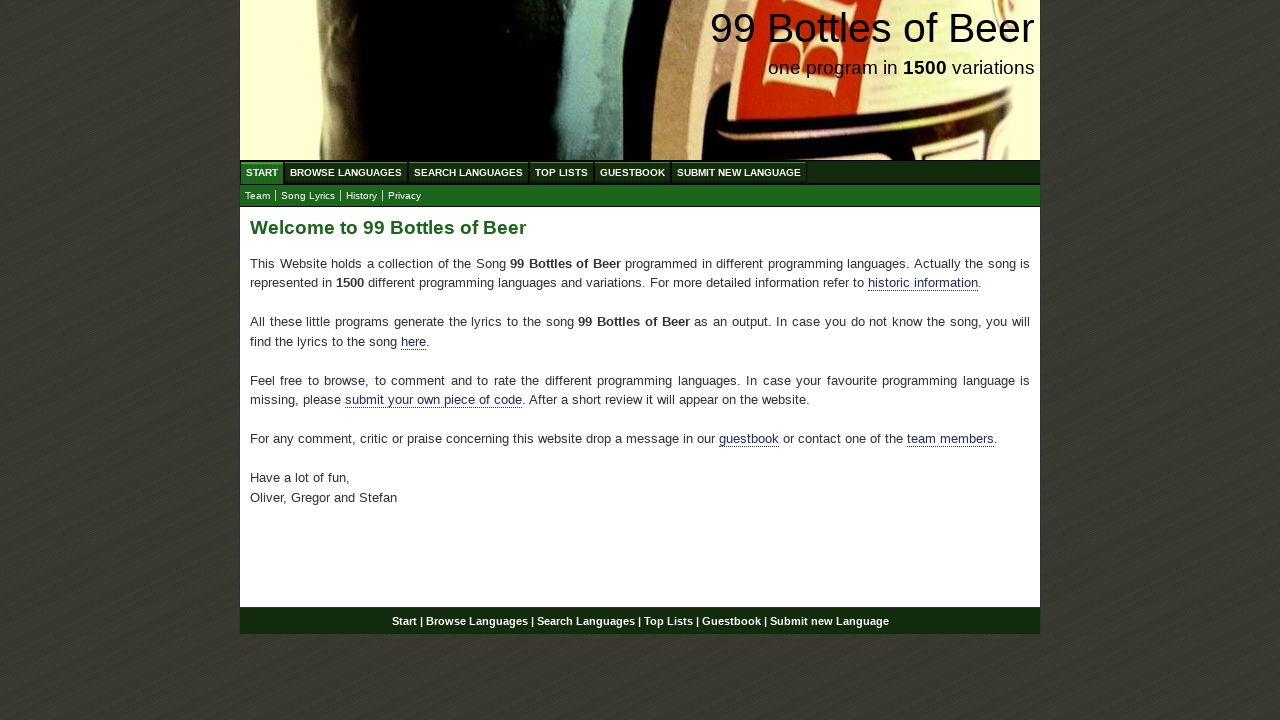

Clicked on 'Browse Languages' menu item at (346, 172) on a[href='/abc.html']
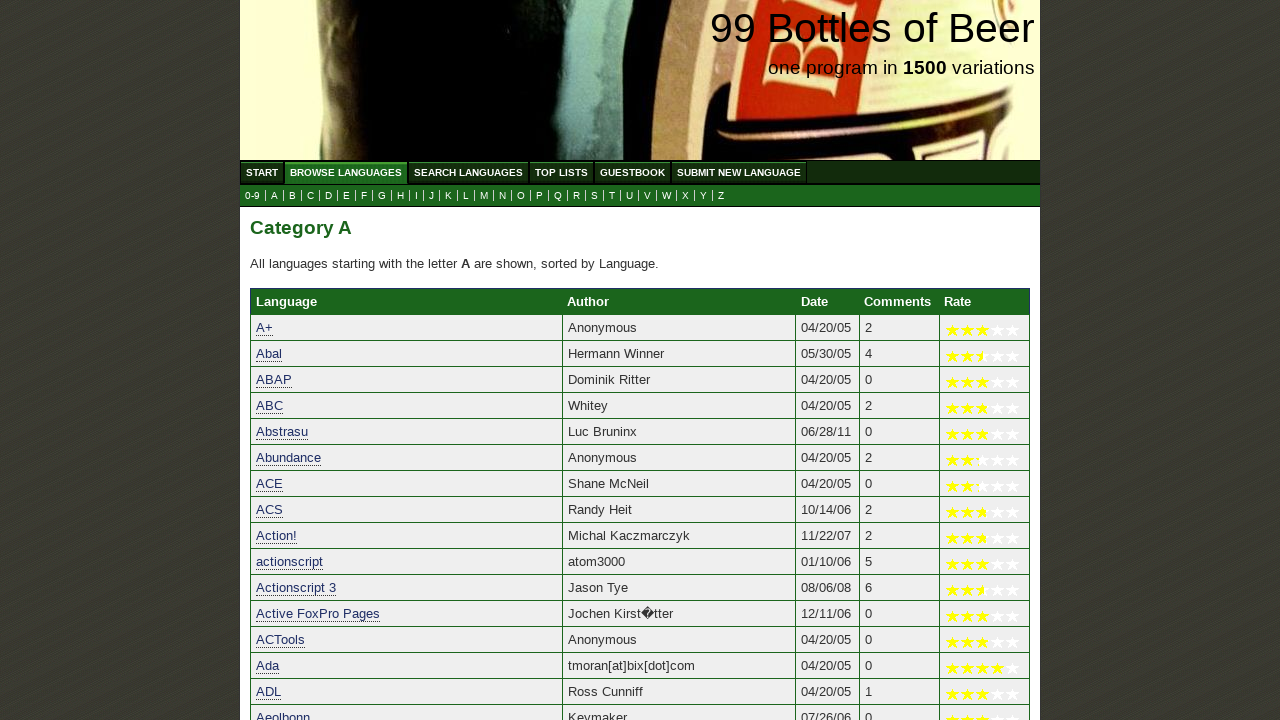

Waited for '0-9' submenu item to be visible
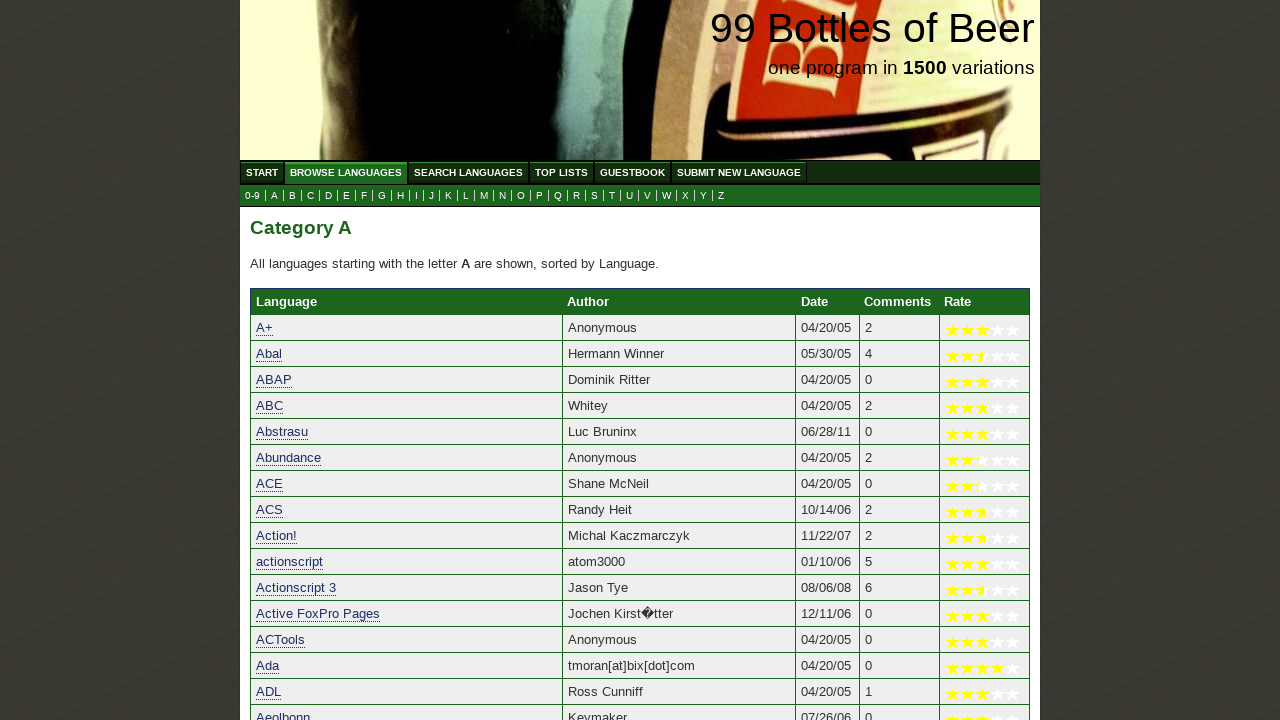

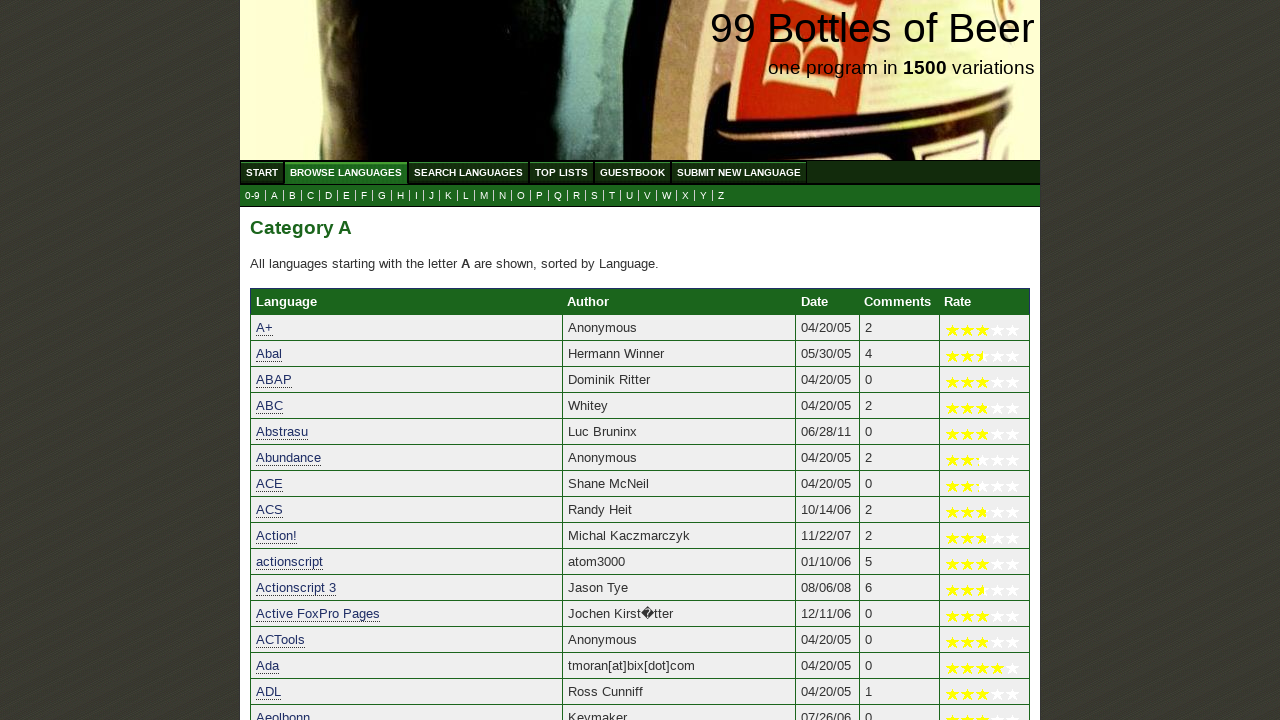